Tests copy-paste functionality by selecting all text from one field, copying it, and pasting into another field

Starting URL: https://easycodeforall.com/text-file-comparator-online.html

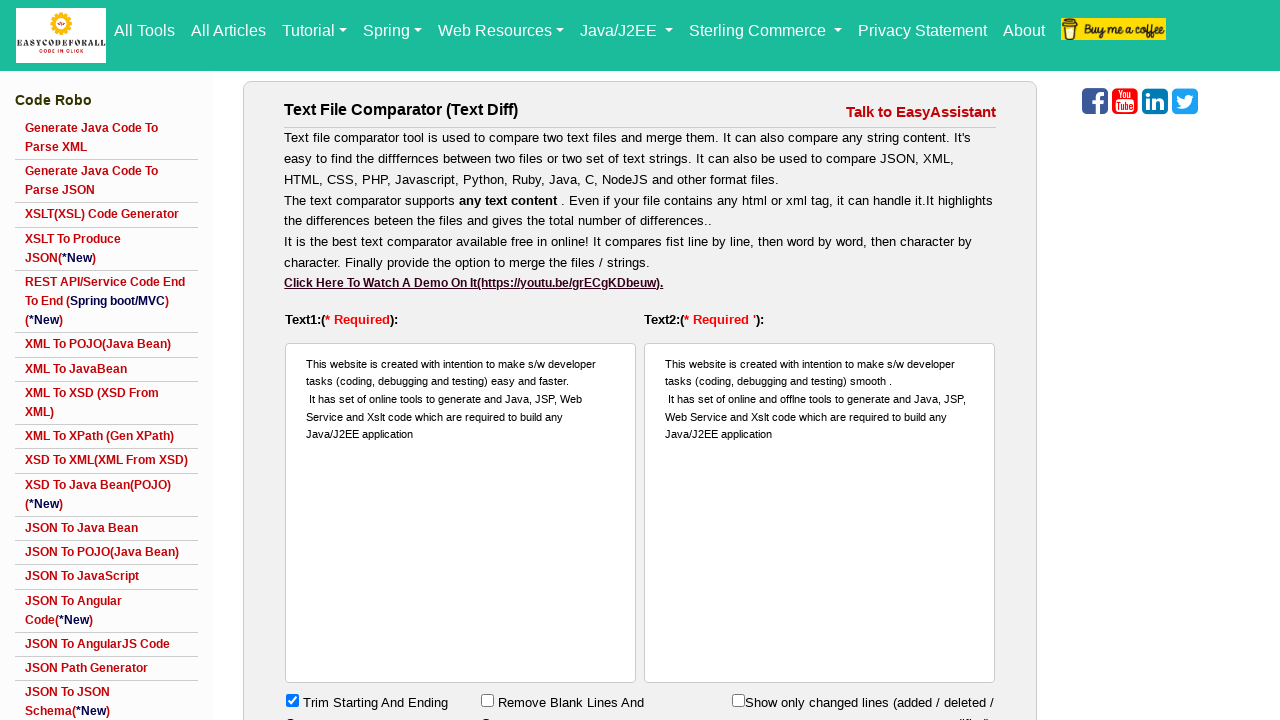

Clicked on first textarea field (xmlInp) at (461, 513) on textarea[name='xmlInp']
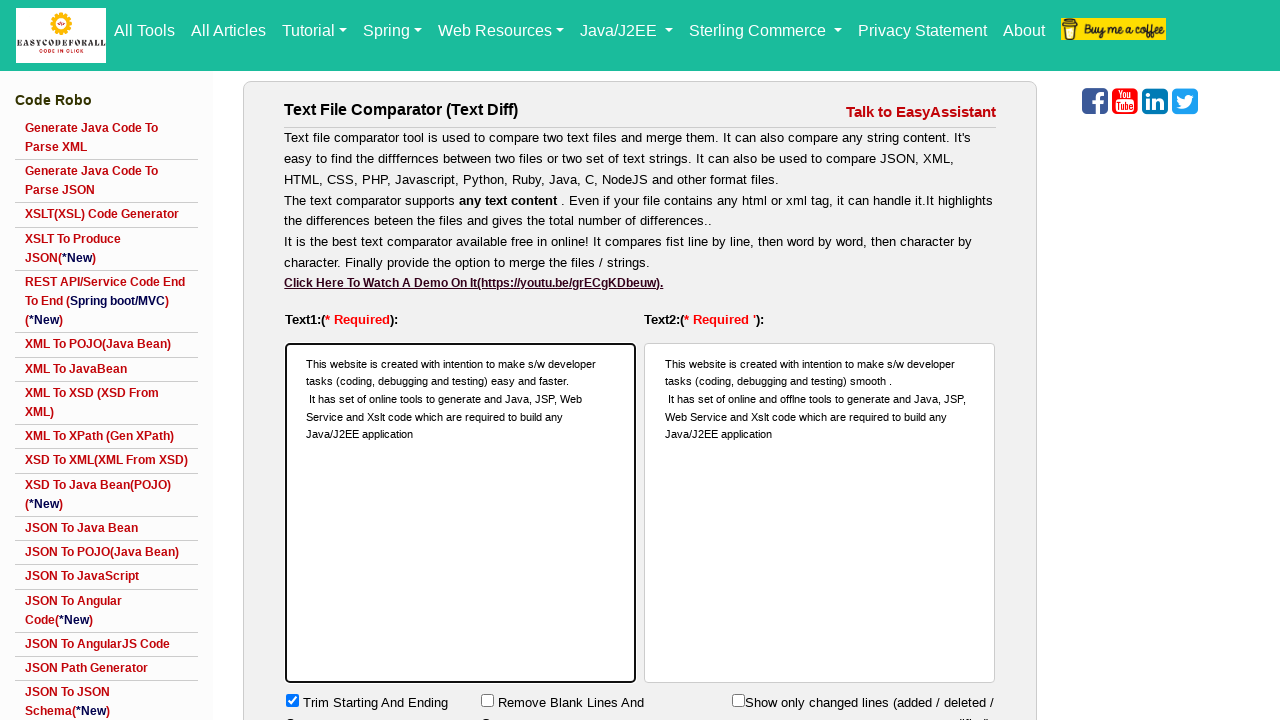

Pressed Ctrl+A to select all text in first field
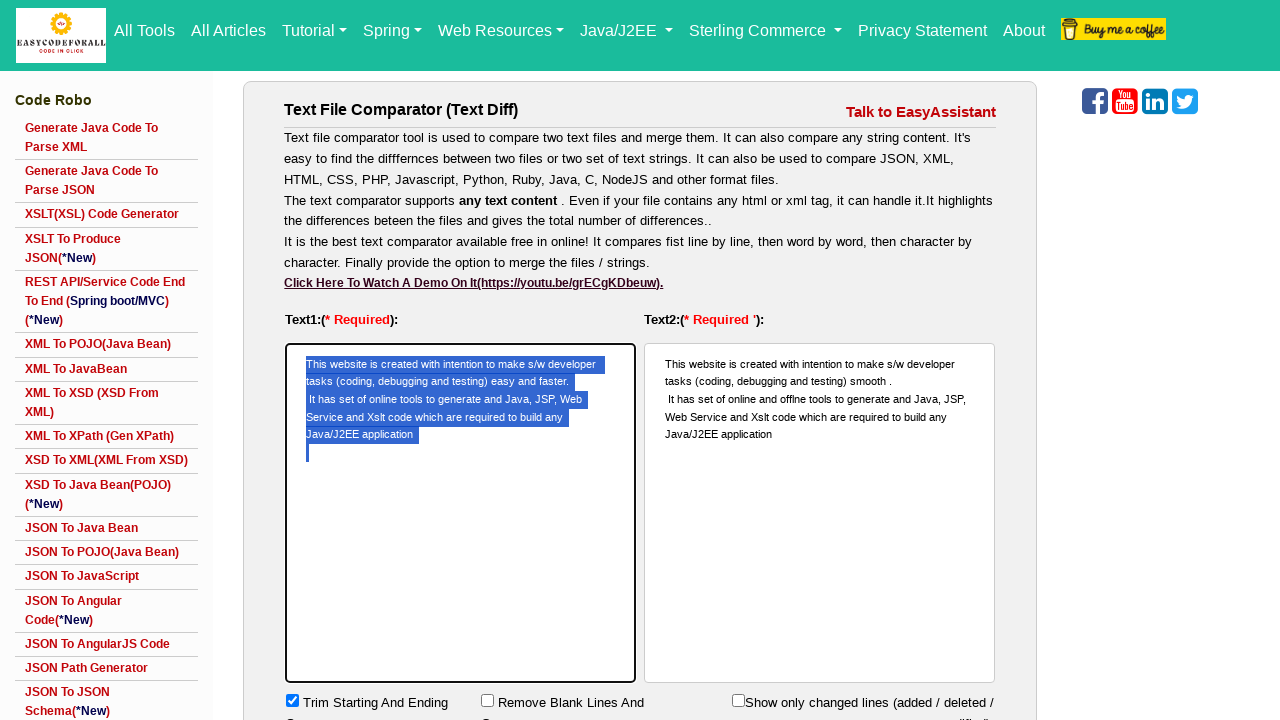

Pressed Ctrl+C to copy text from first field
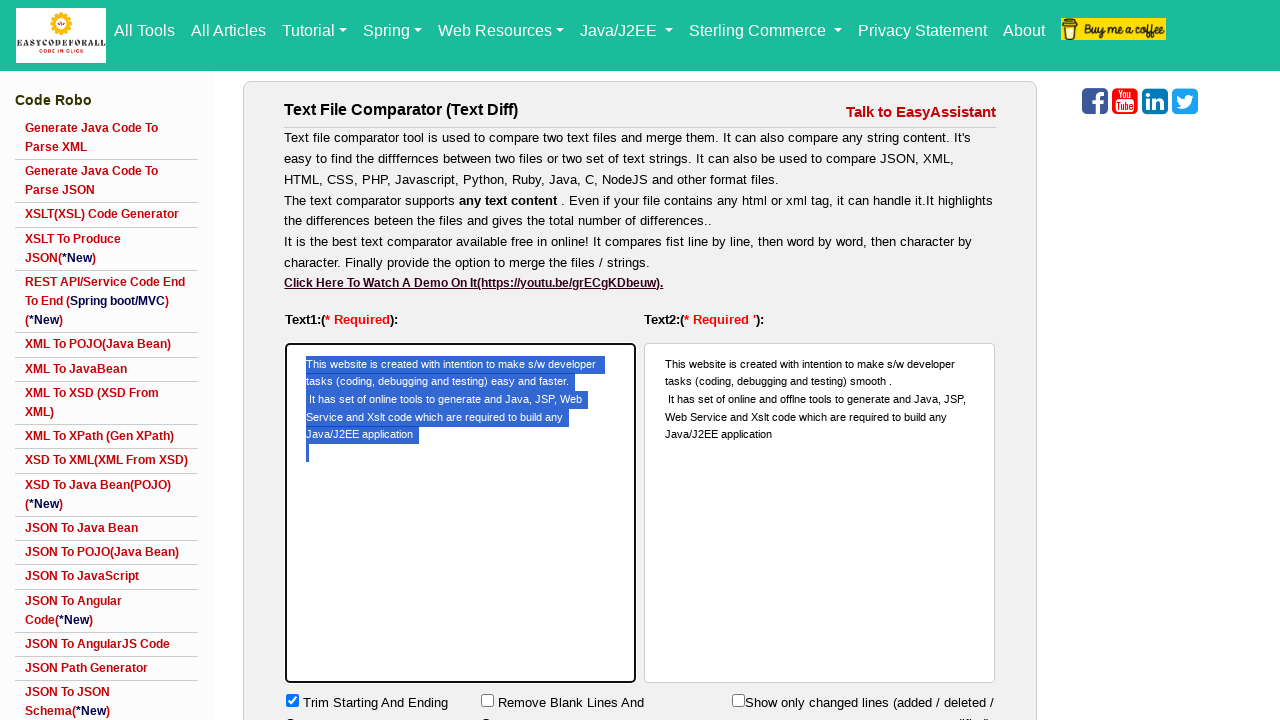

Clicked on second textarea field (xsltInp) at (819, 513) on textarea[name='xsltInp']
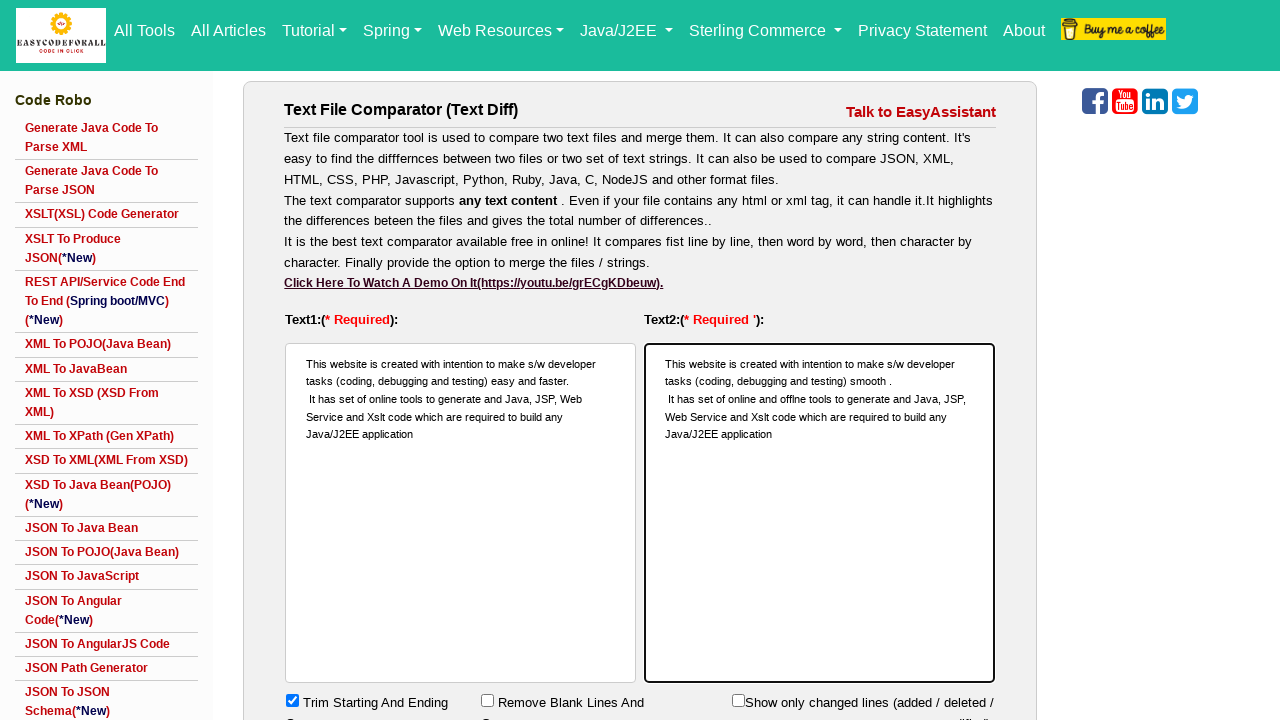

Pressed Ctrl+A to select all text in second field
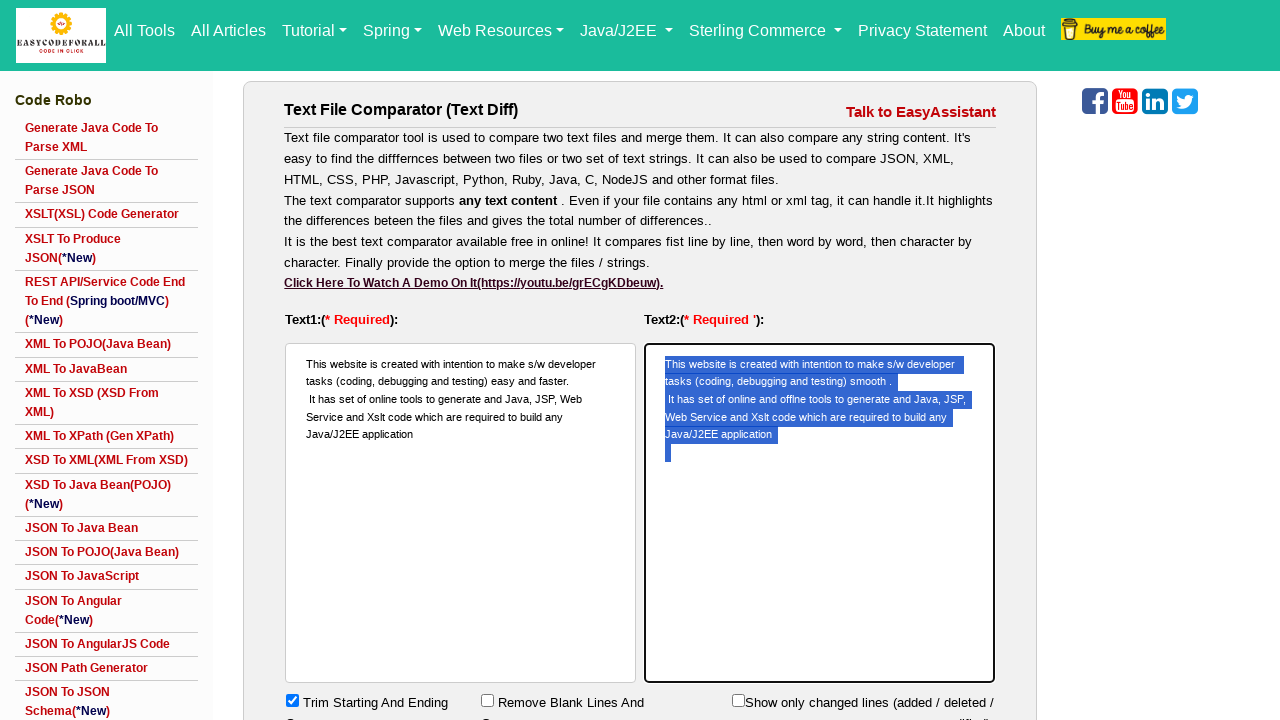

Pressed Ctrl+V to paste copied text into second field
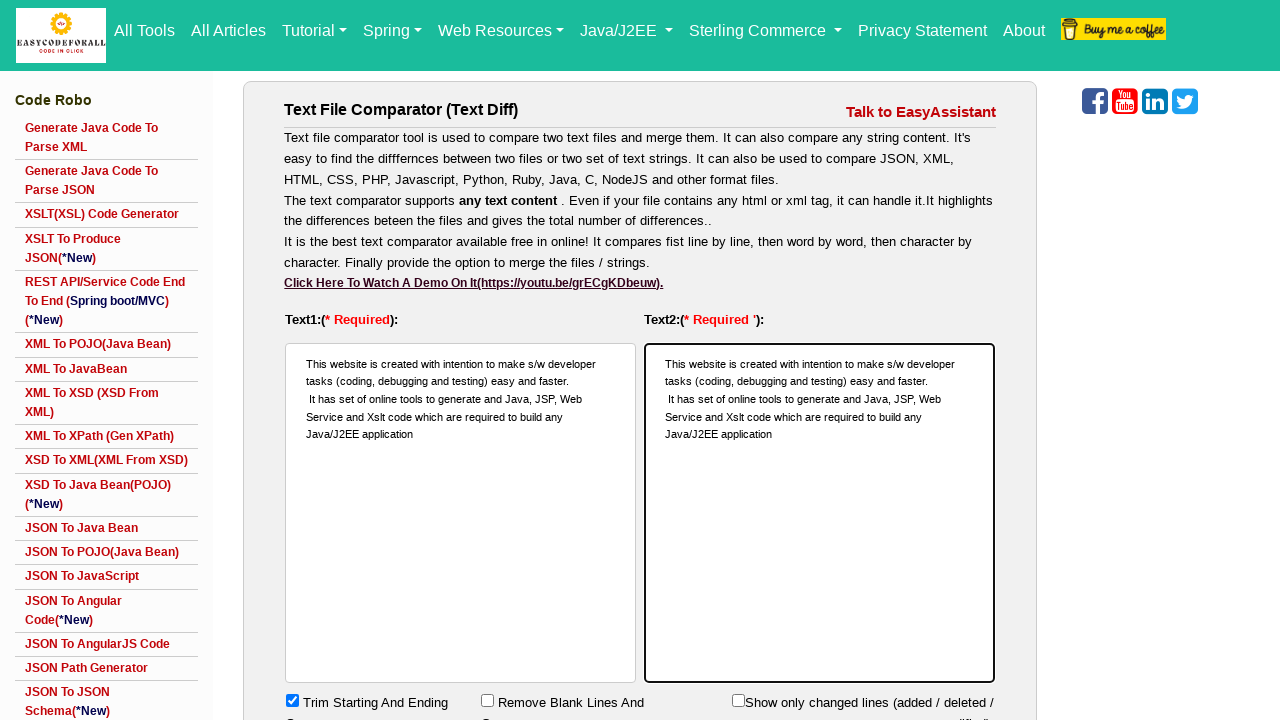

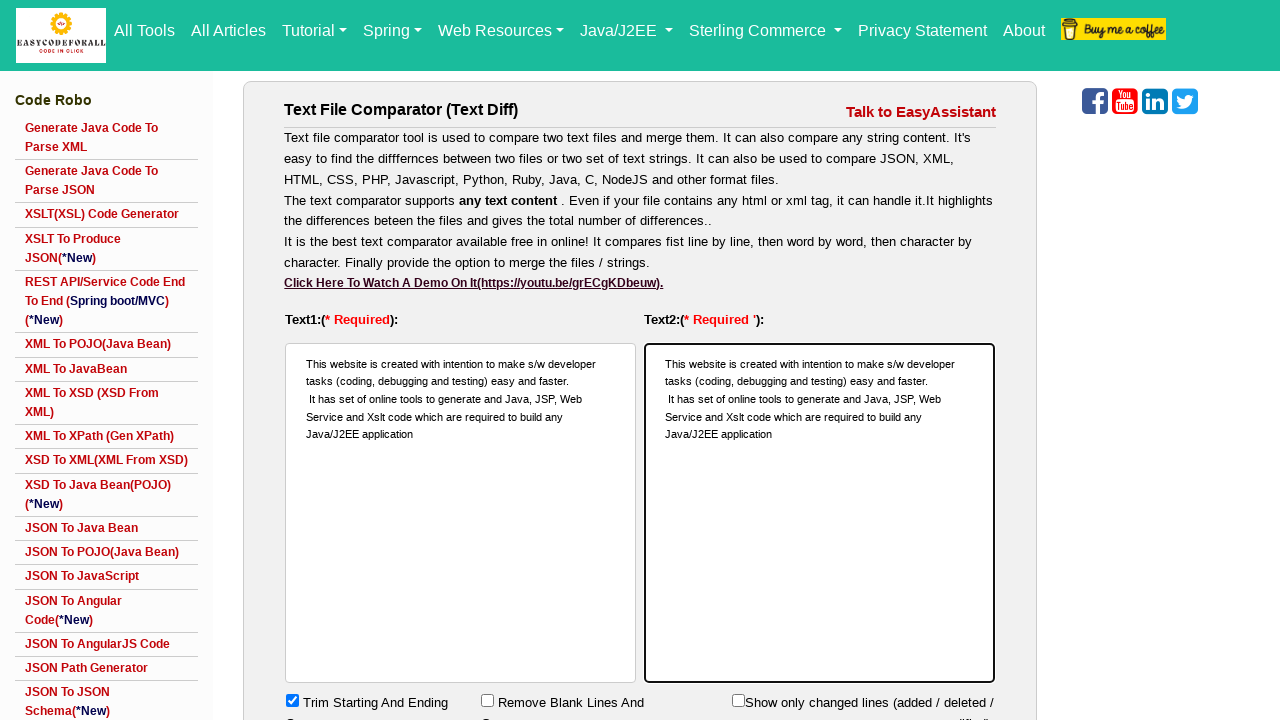